Opens the SpiceJet airline website and maximizes the browser window

Starting URL: https://www.spicejet.com/

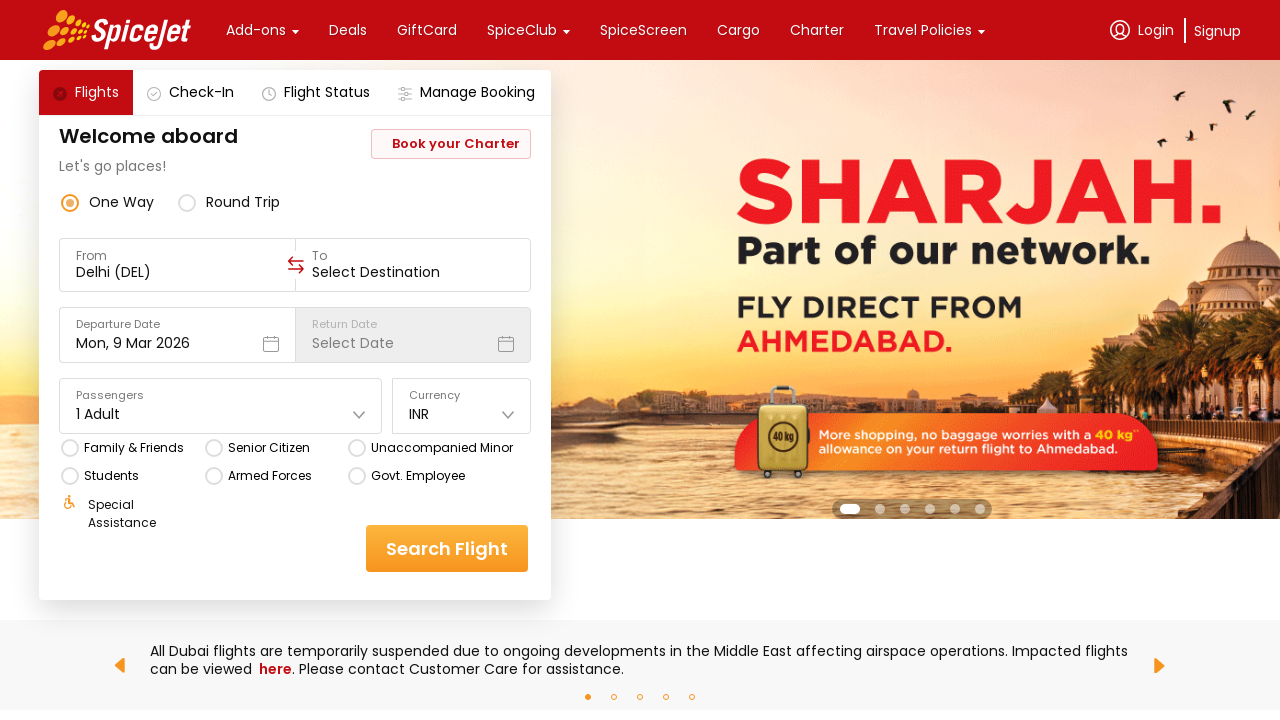

Set viewport size to 1920x1080 to maximize browser window
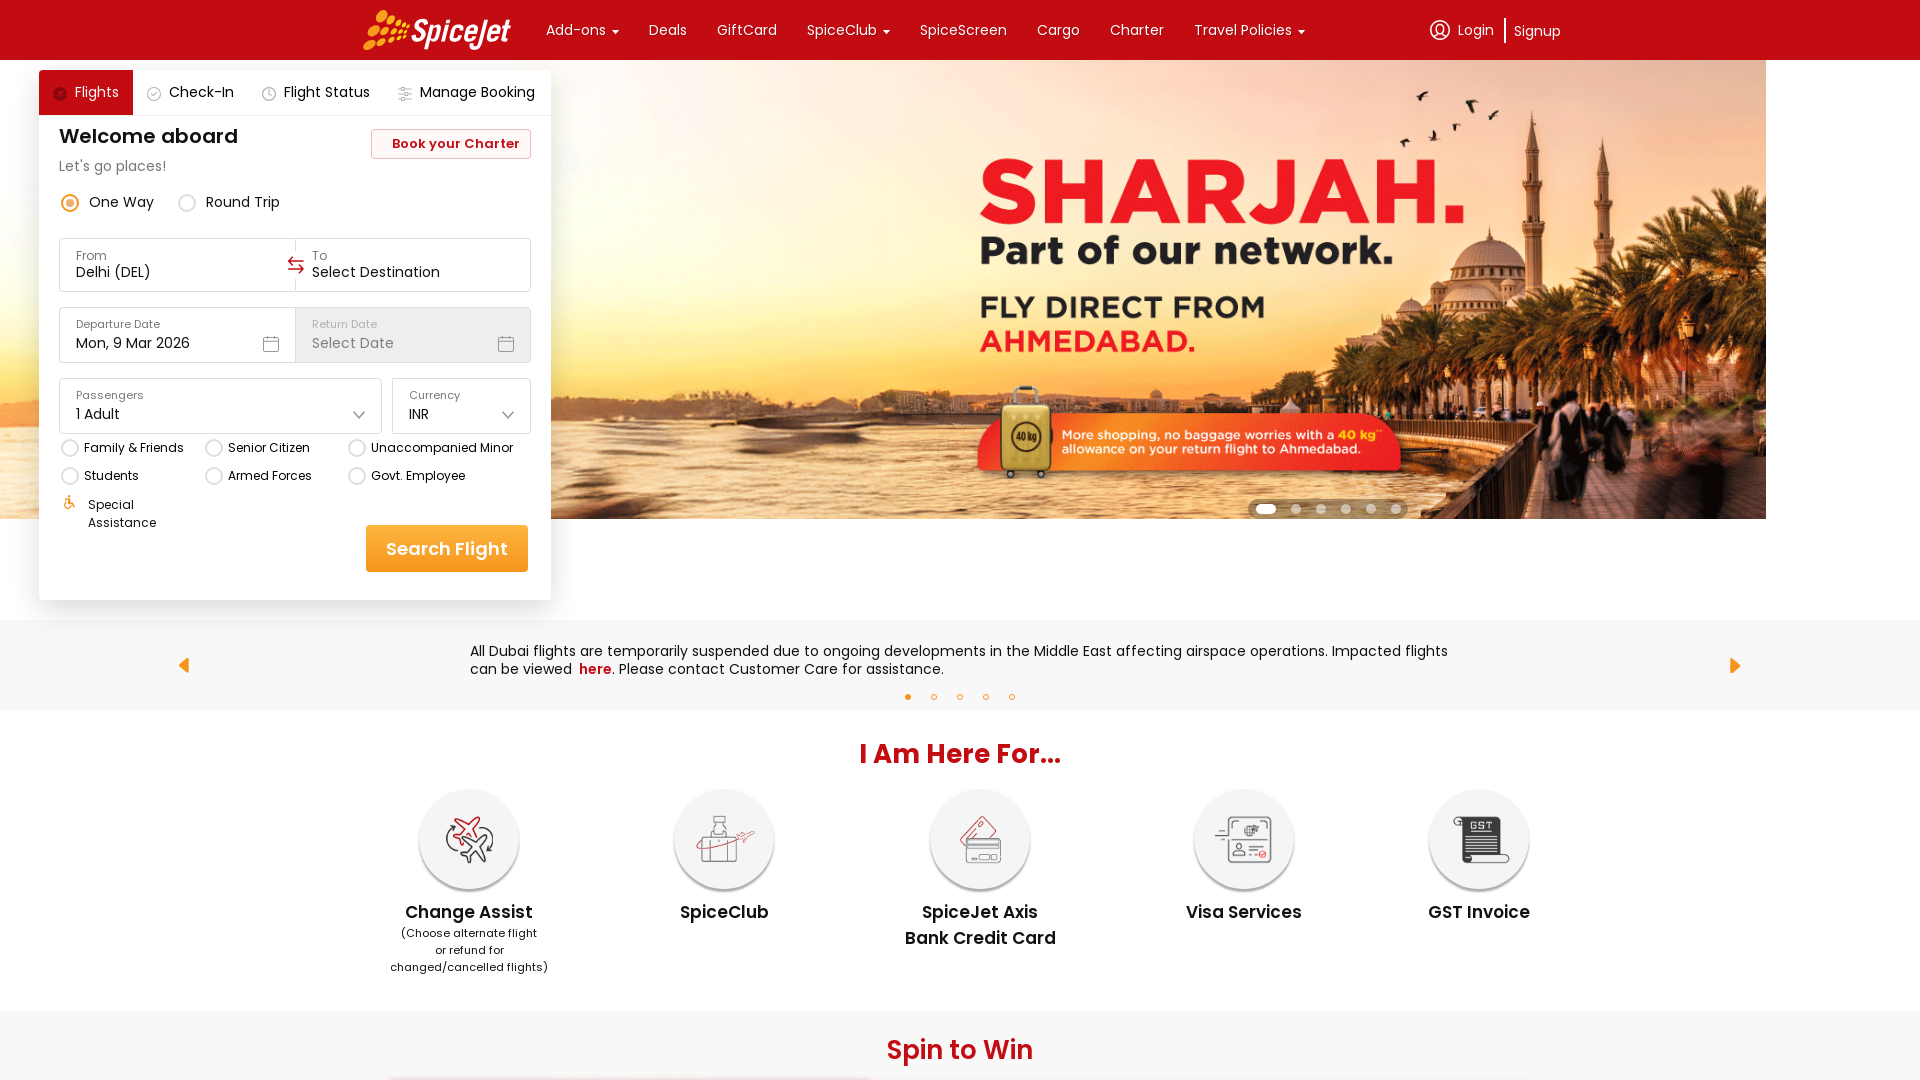

SpiceJet airline website fully loaded (domcontentloaded)
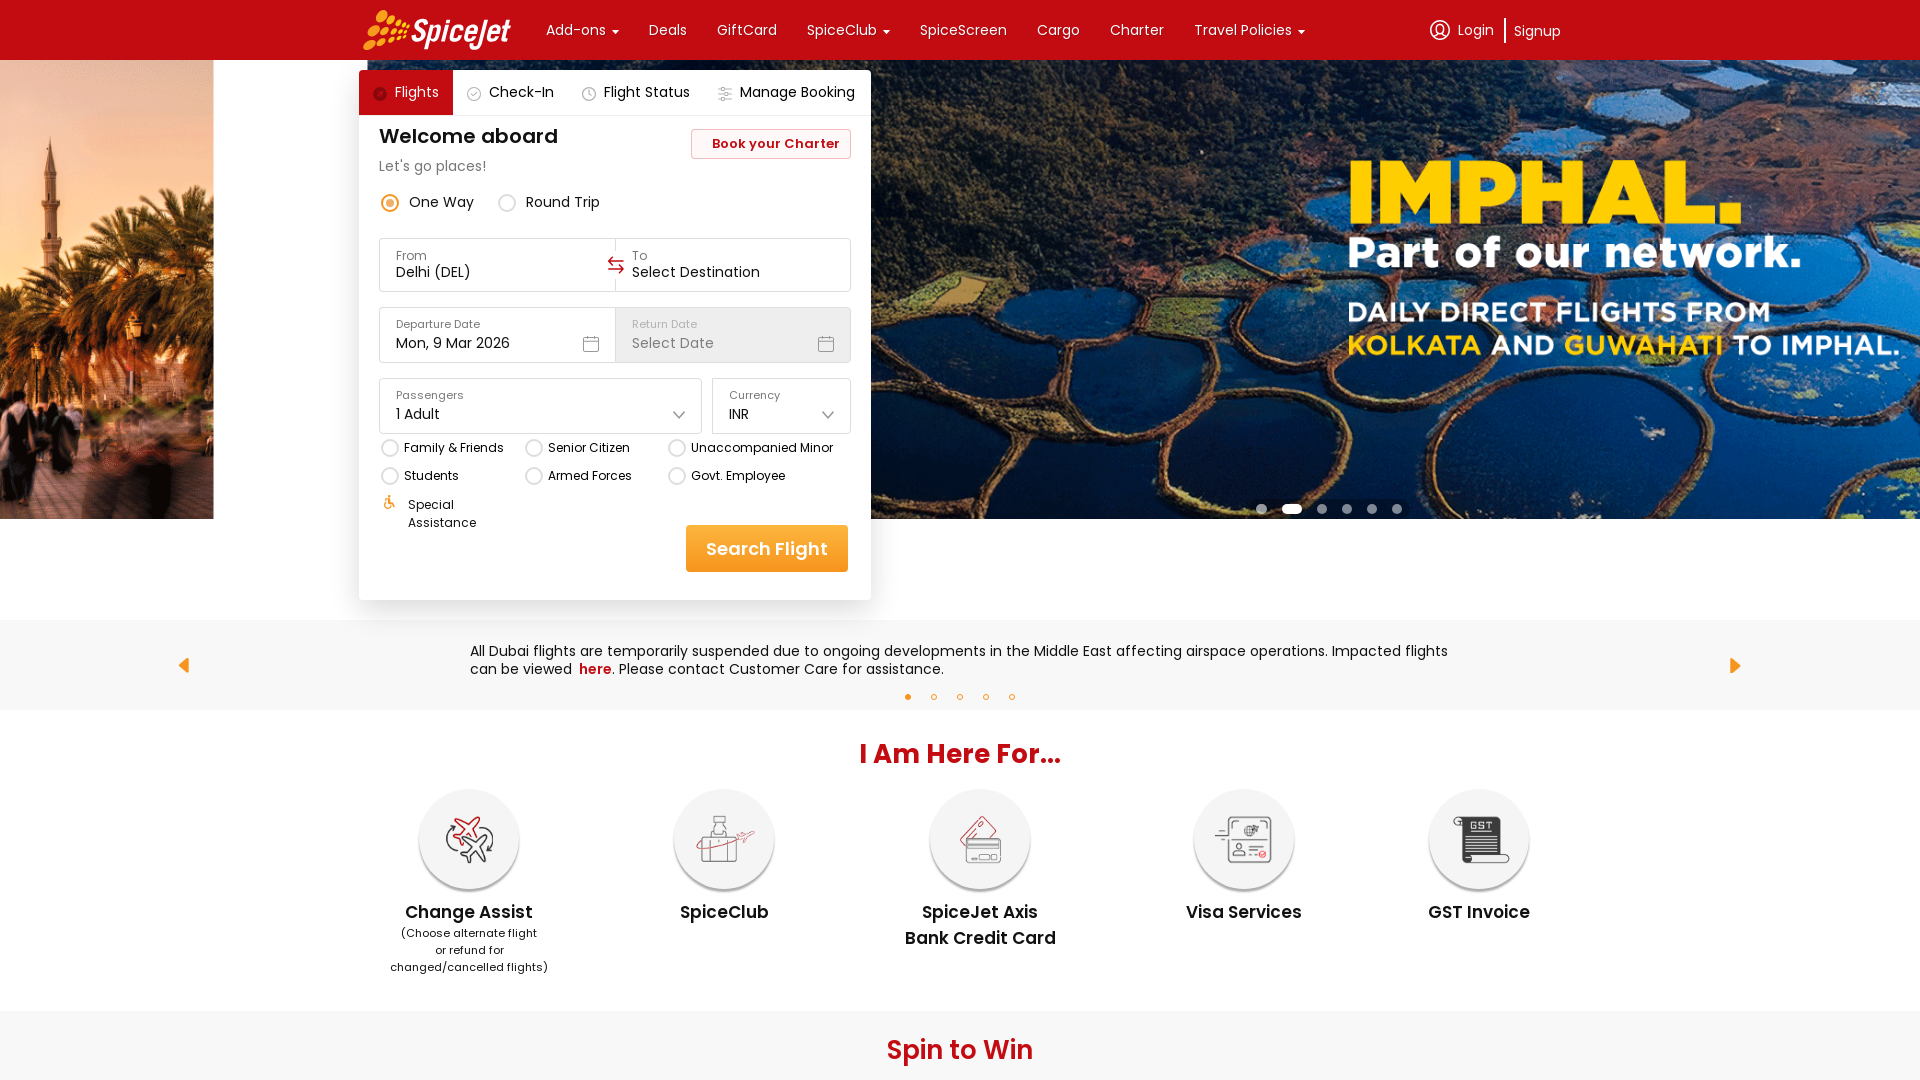

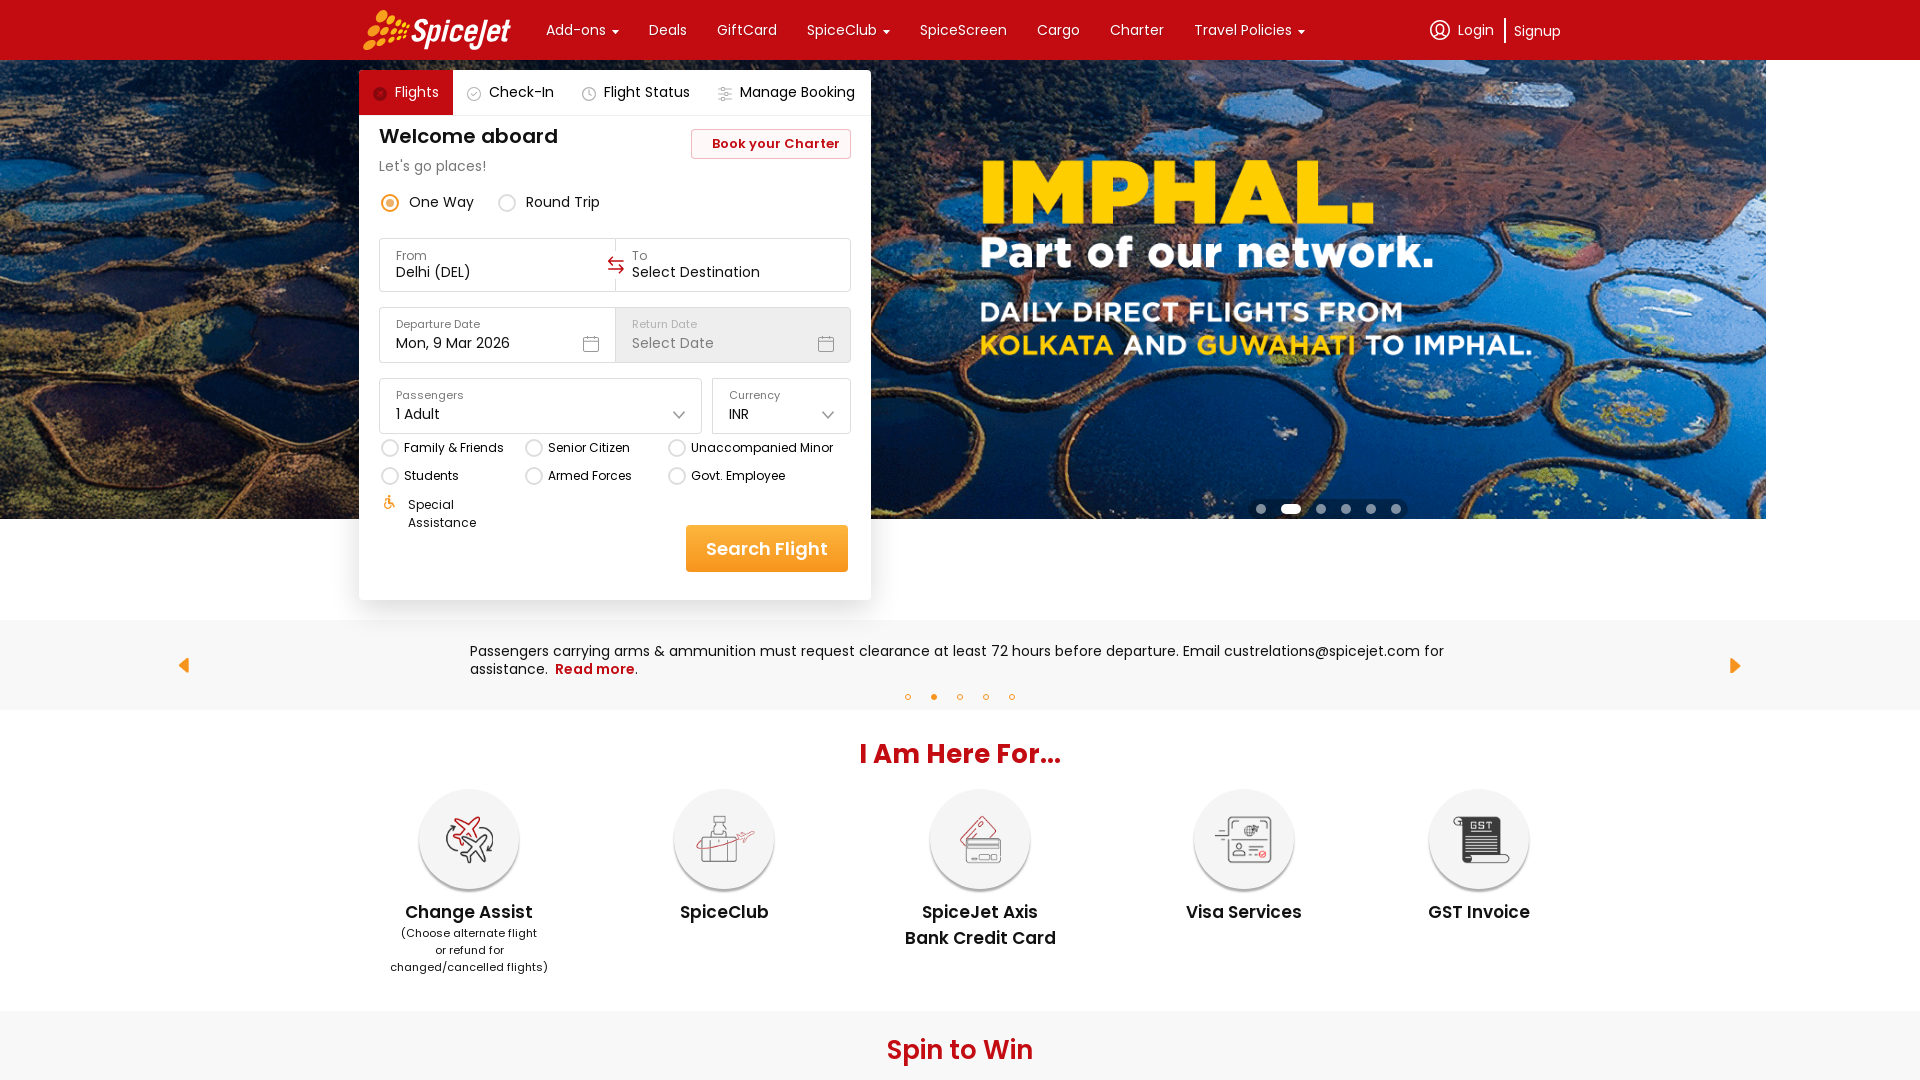